Tests nested iframe handling by navigating to the nested frames demo page, scrolling down, switching to the parent frame to verify its content, then switching to the child iframe within it to verify its content.

Starting URL: https://demoqa.com/nestedframes

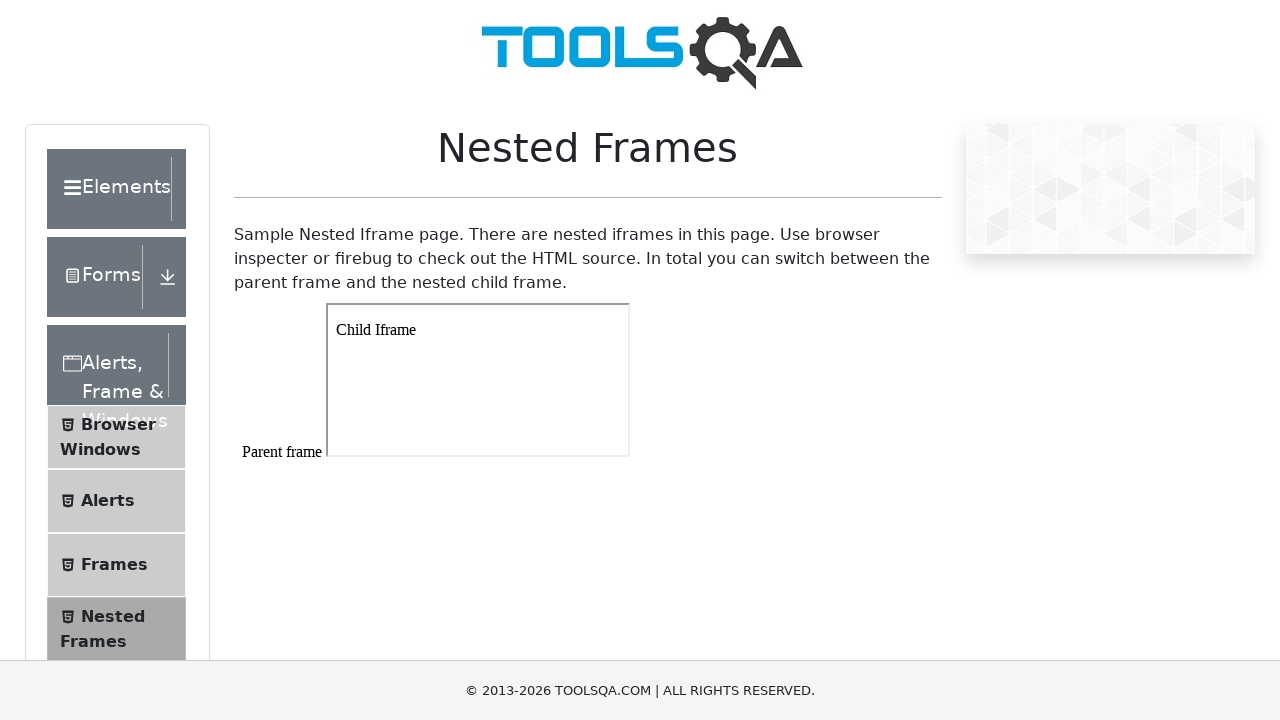

Scrolled down 300px to reveal frames section
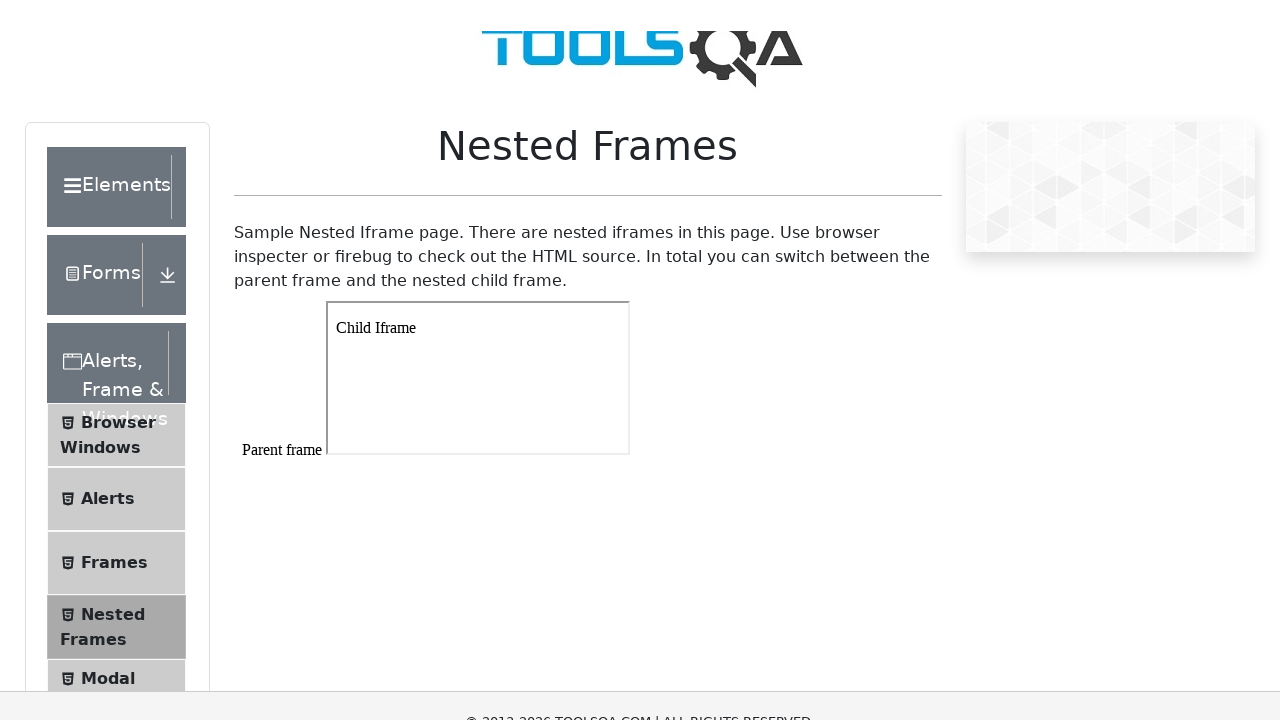

Located parent frame with ID 'frame1'
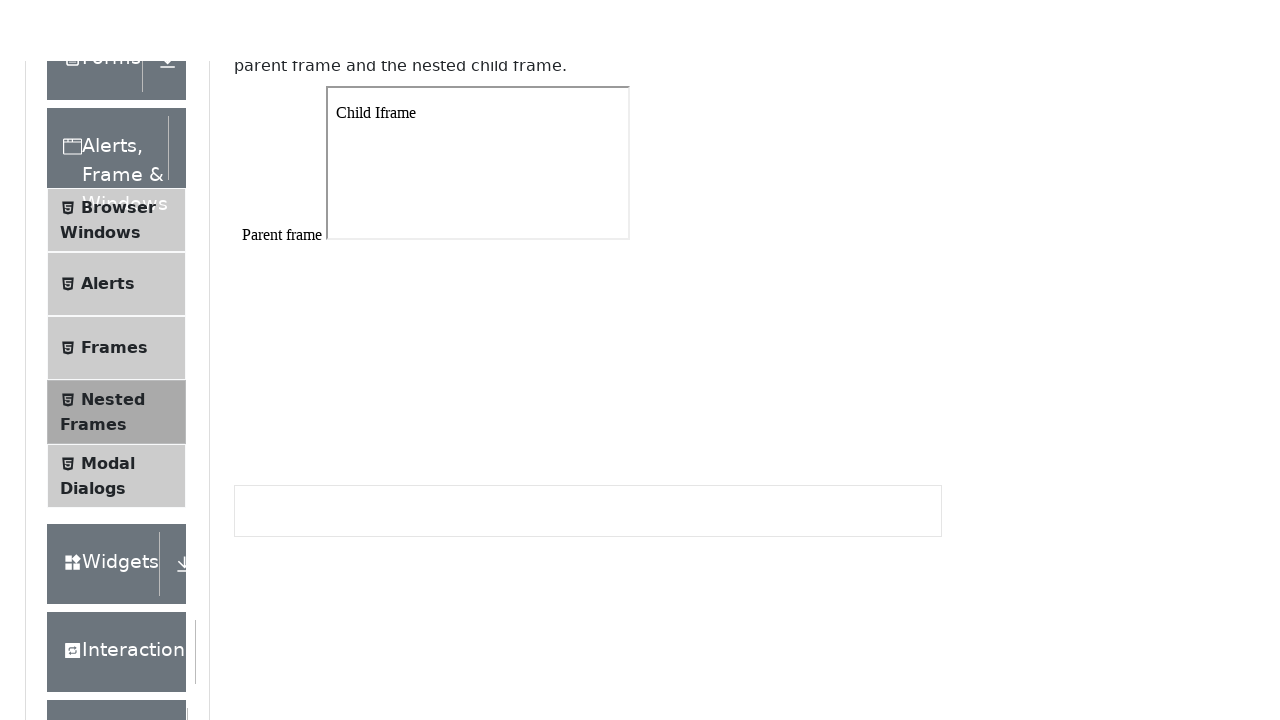

Retrieved parent frame content: 
Parent frame




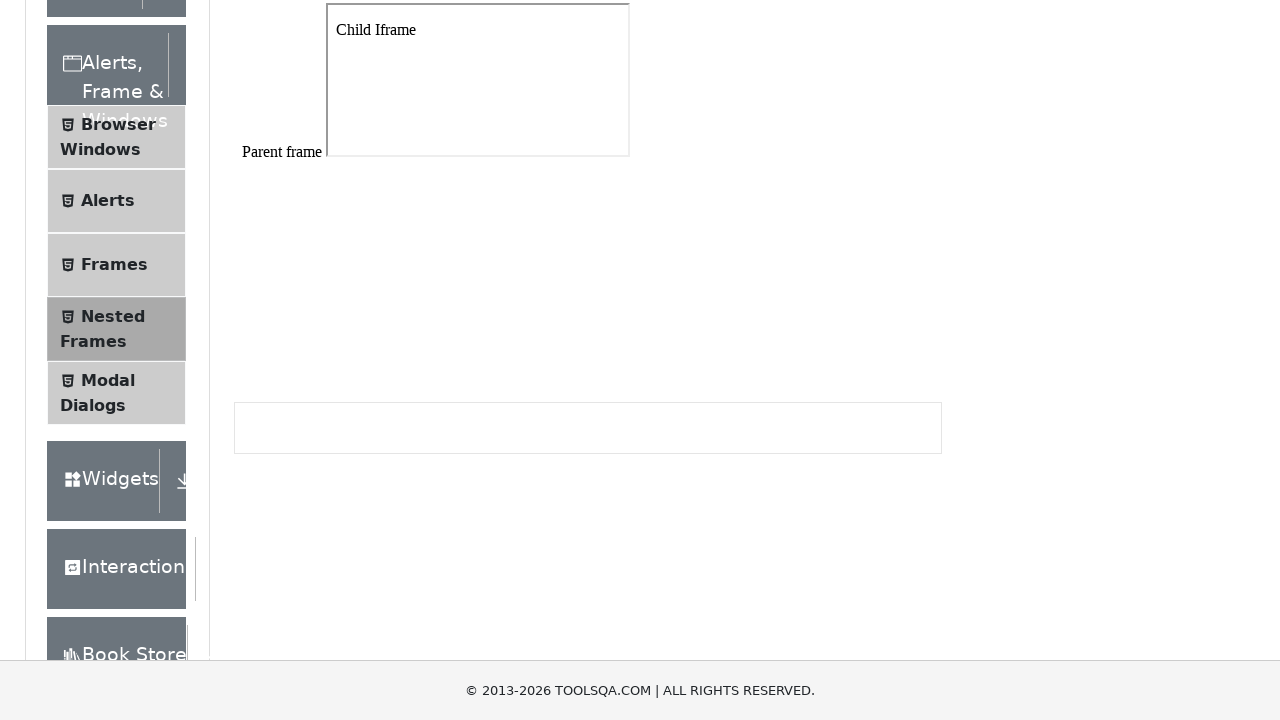

Located child iframe within parent frame
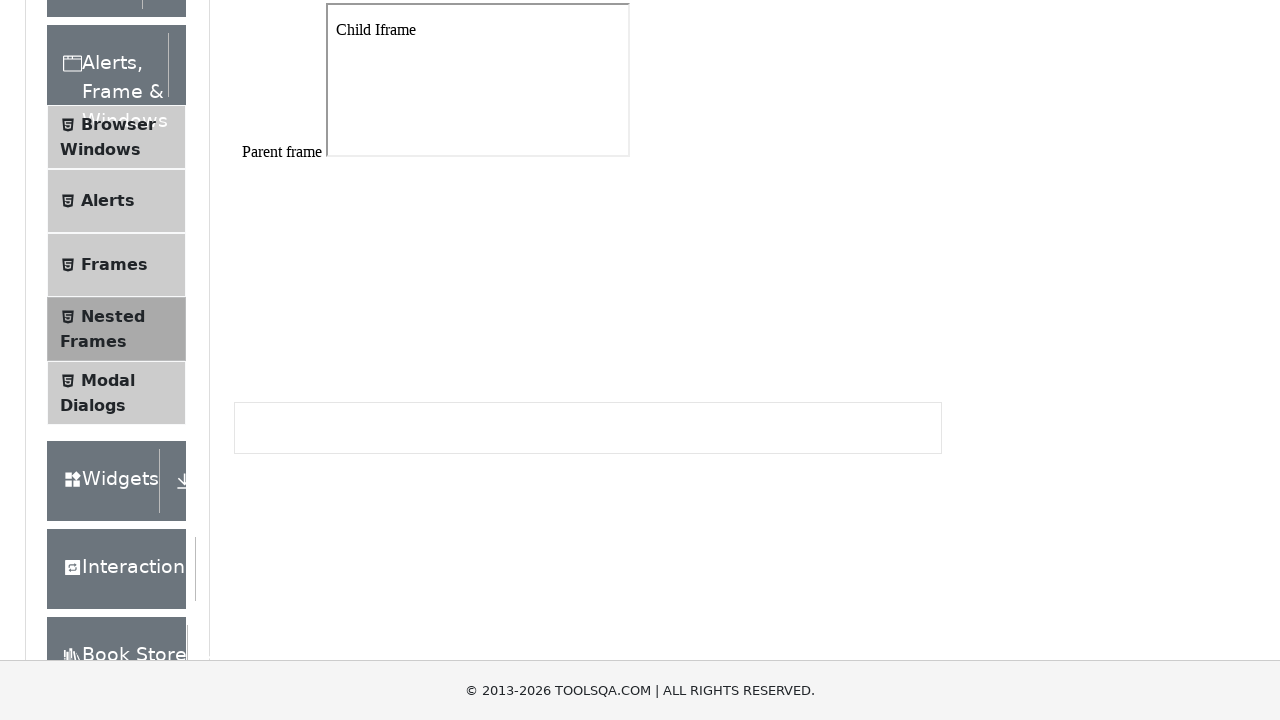

Retrieved child frame content: Child Iframe
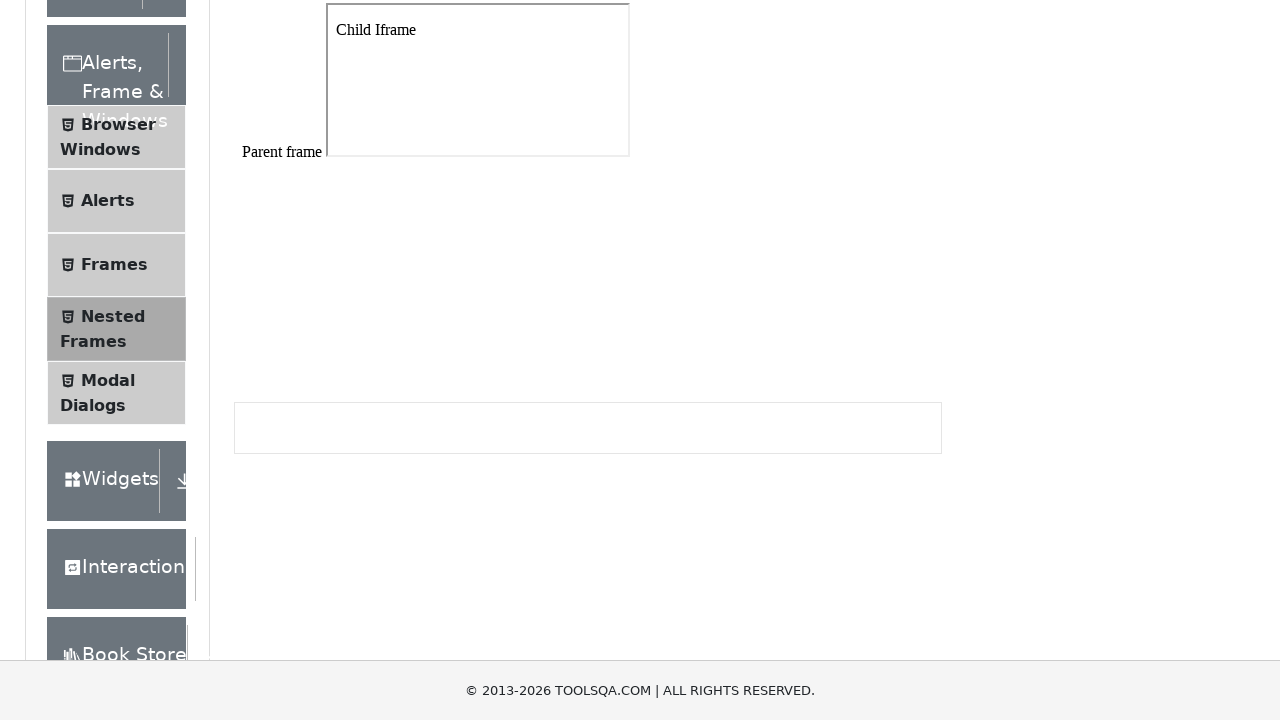

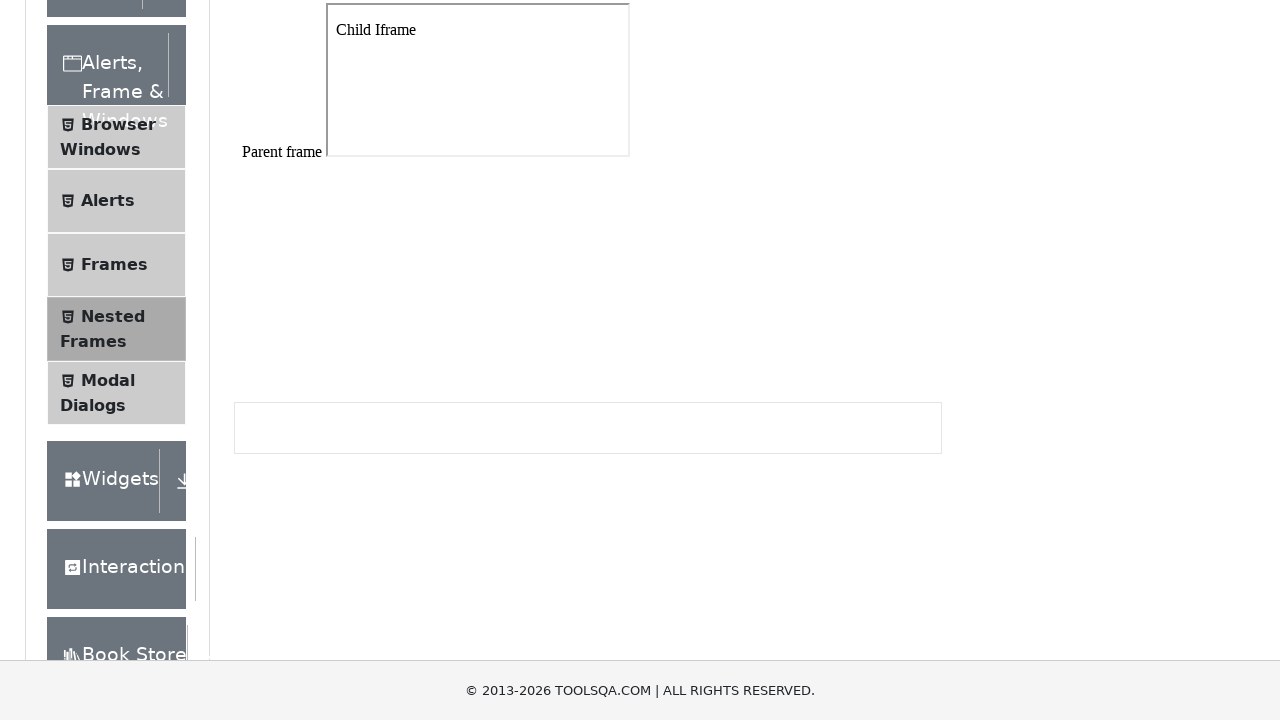